Tests JavaScript prompt dialog by clicking a button to trigger it, verifying the prompt text, entering text into the prompt, and accepting it.

Starting URL: http://the-internet.herokuapp.com/javascript_alerts

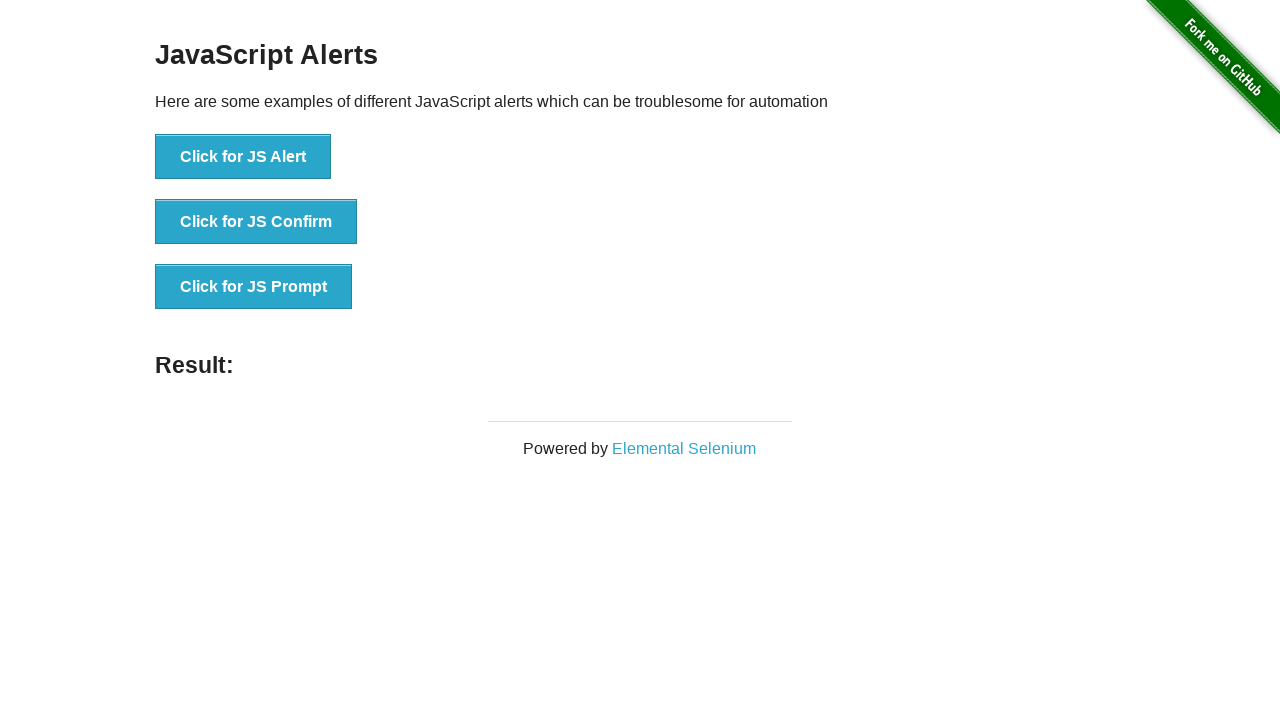

Verified prompt message text is 'I am a JS prompt'
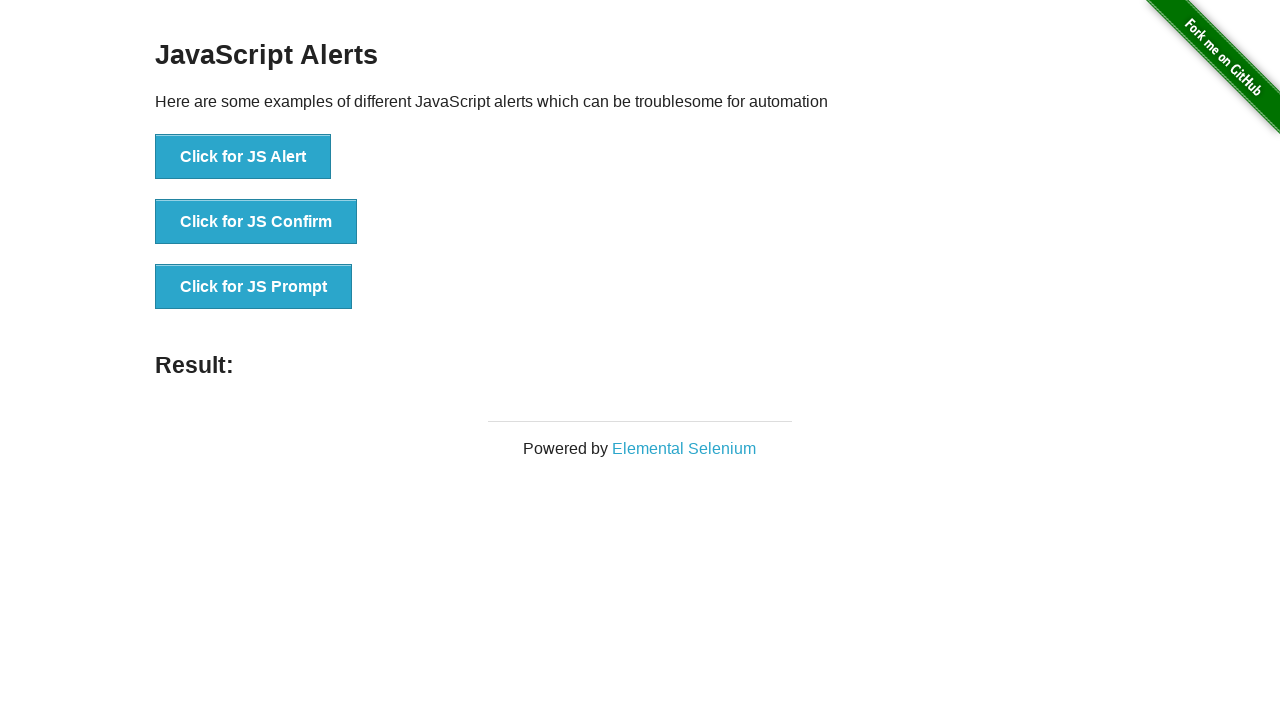

Clicked button to trigger JavaScript prompt dialog at (254, 287) on xpath=//button[. = 'Click for JS Prompt']
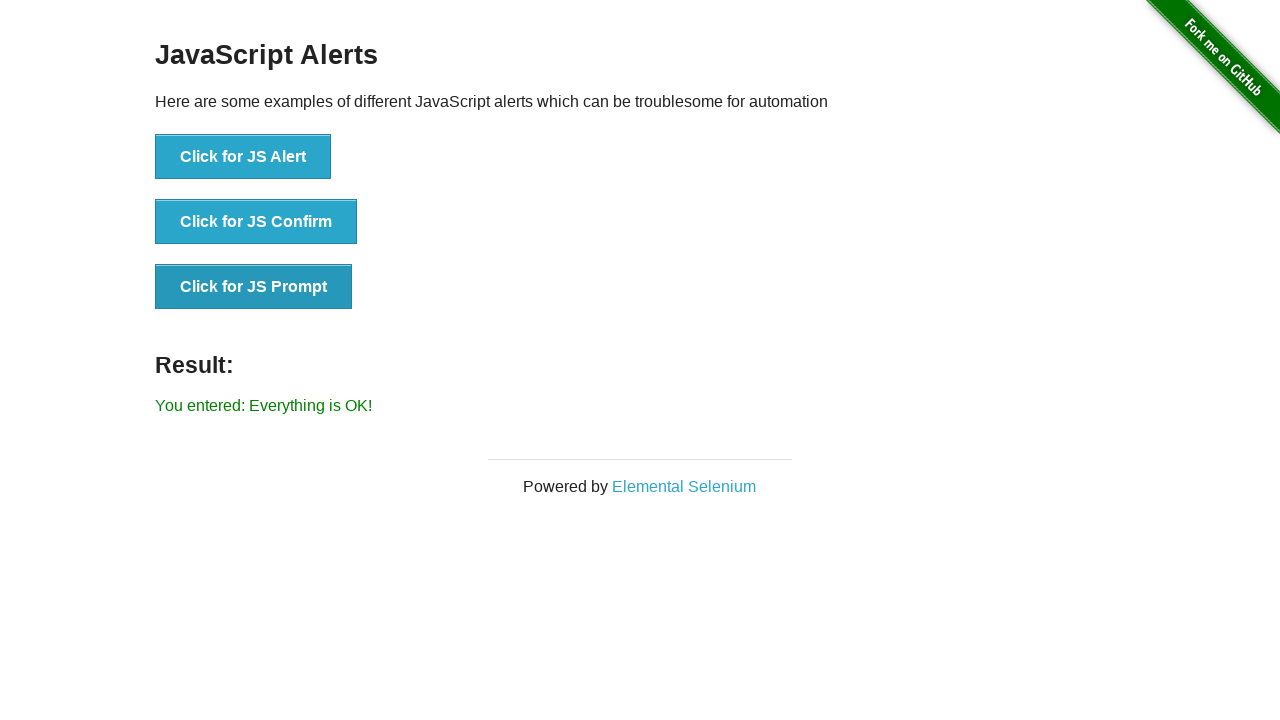

Prompt result text appeared on page
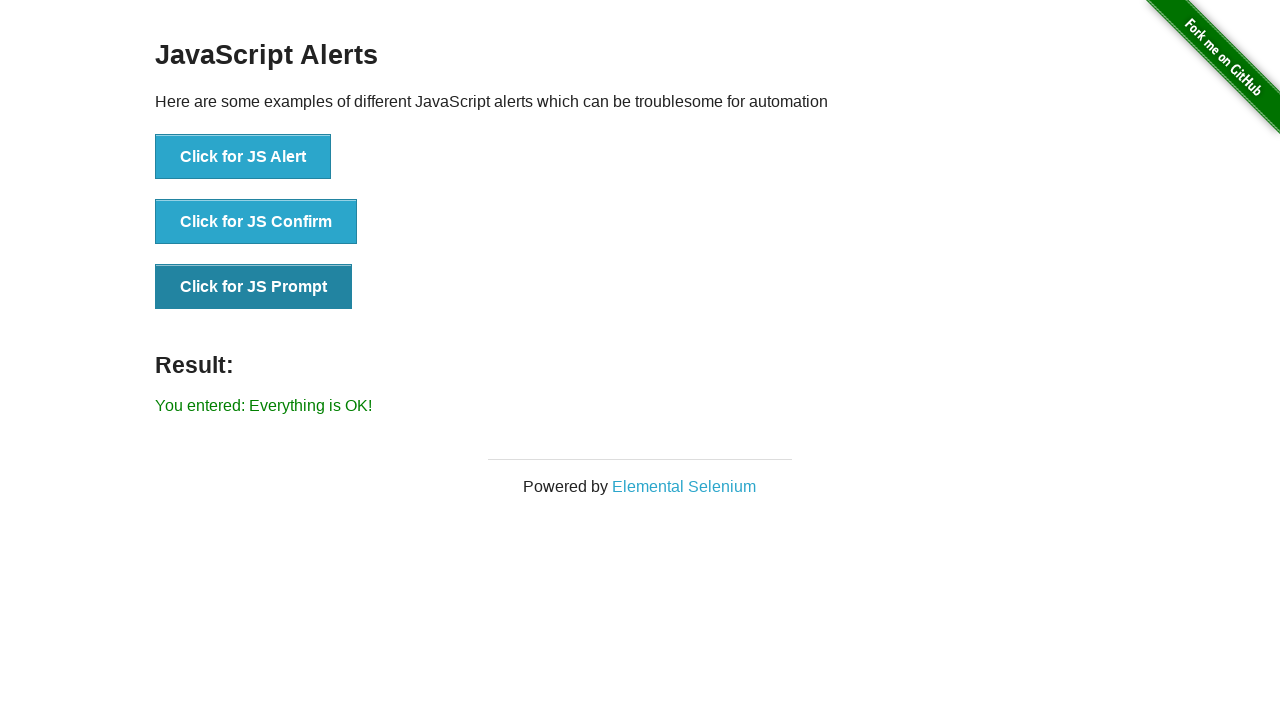

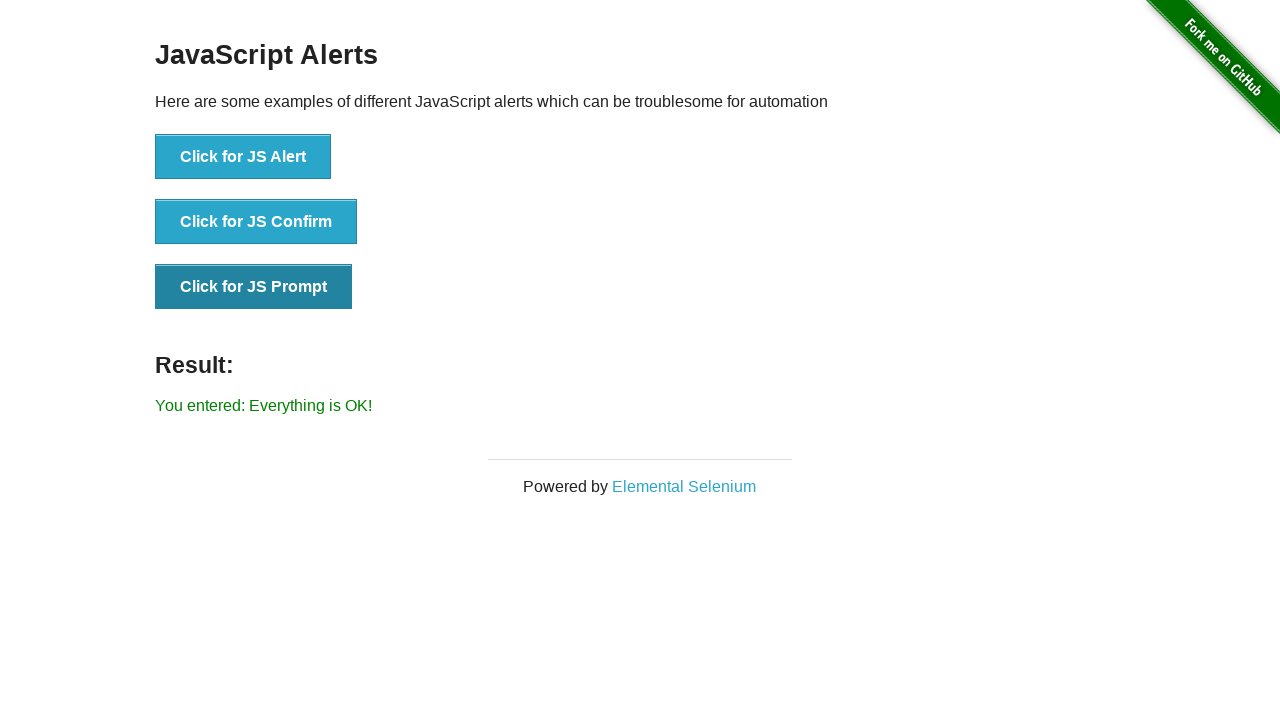